Tests double-click functionality on a button and verifies the success message appears

Starting URL: https://demoqa.com/buttons

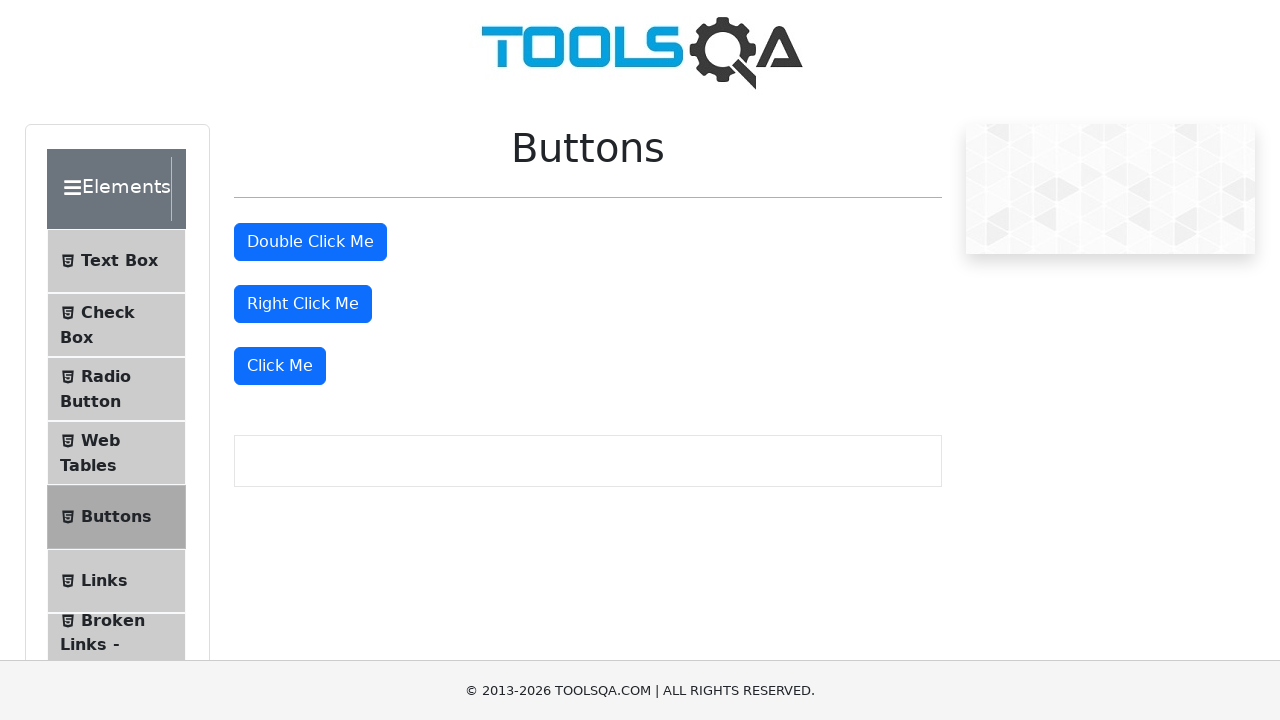

Double-clicked the double-click button at (310, 242) on #doubleClickBtn
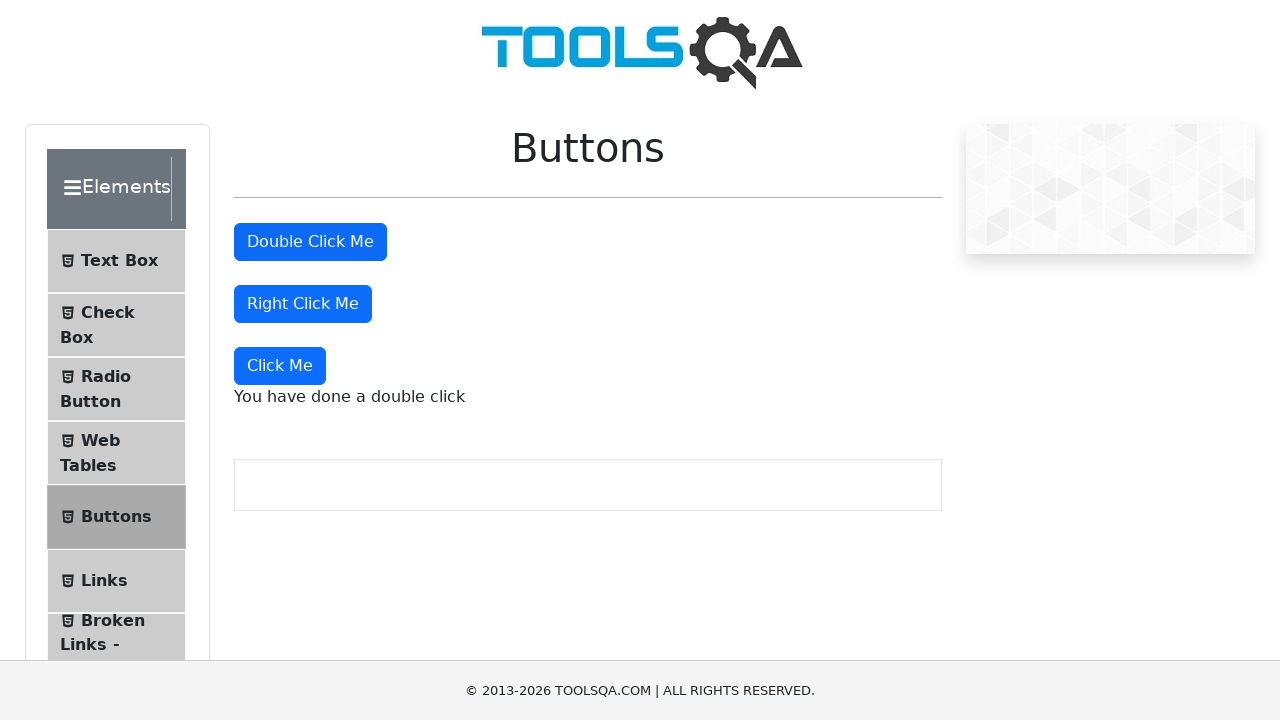

Double-click success message appeared
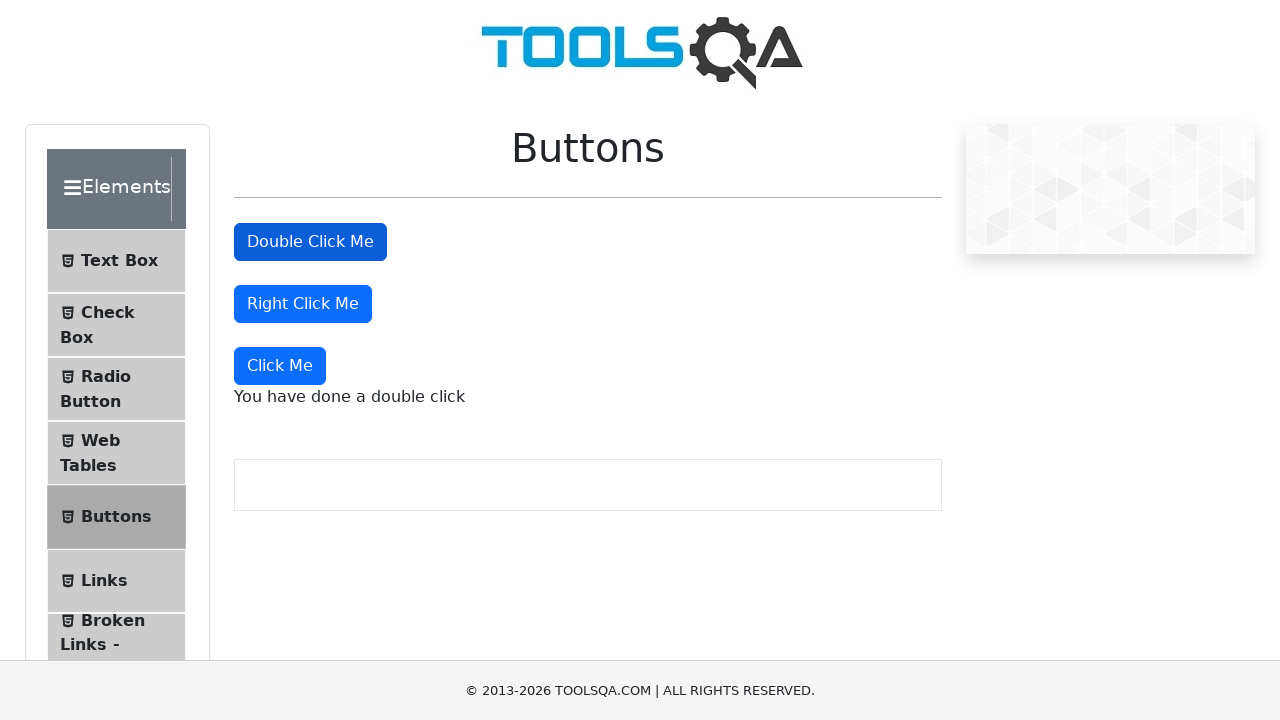

Verified success message contains 'You have done a double click'
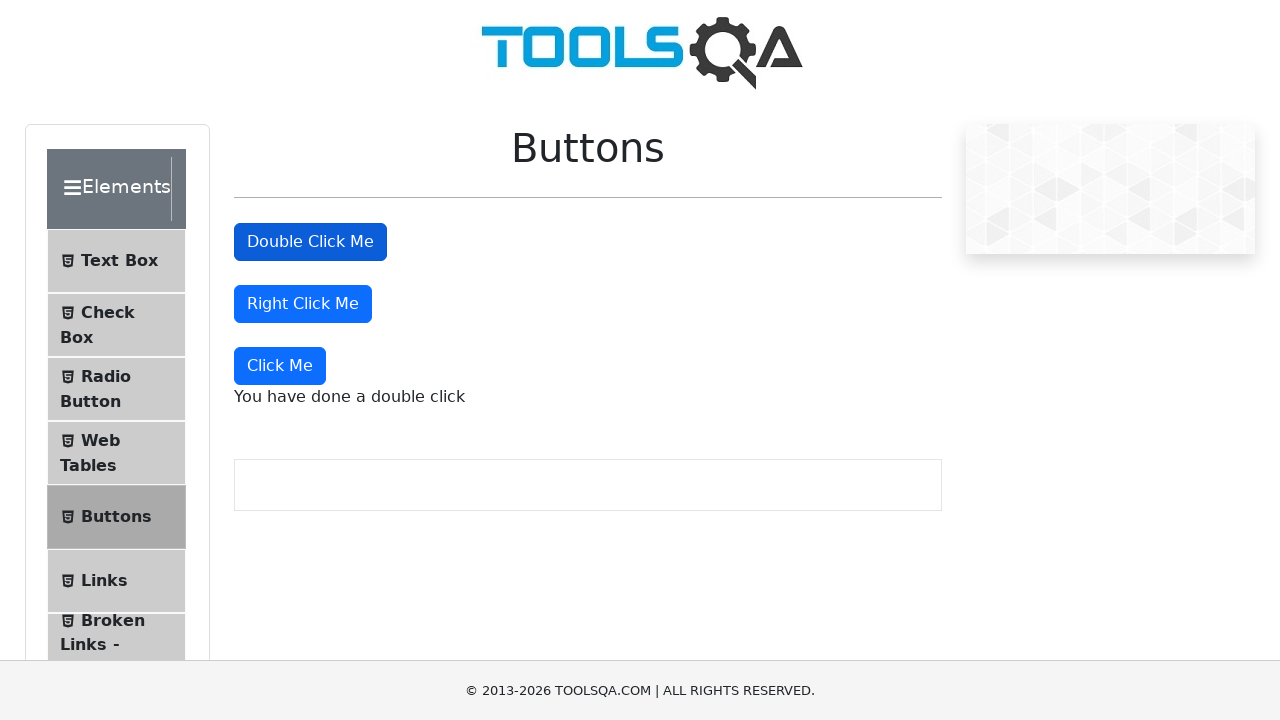

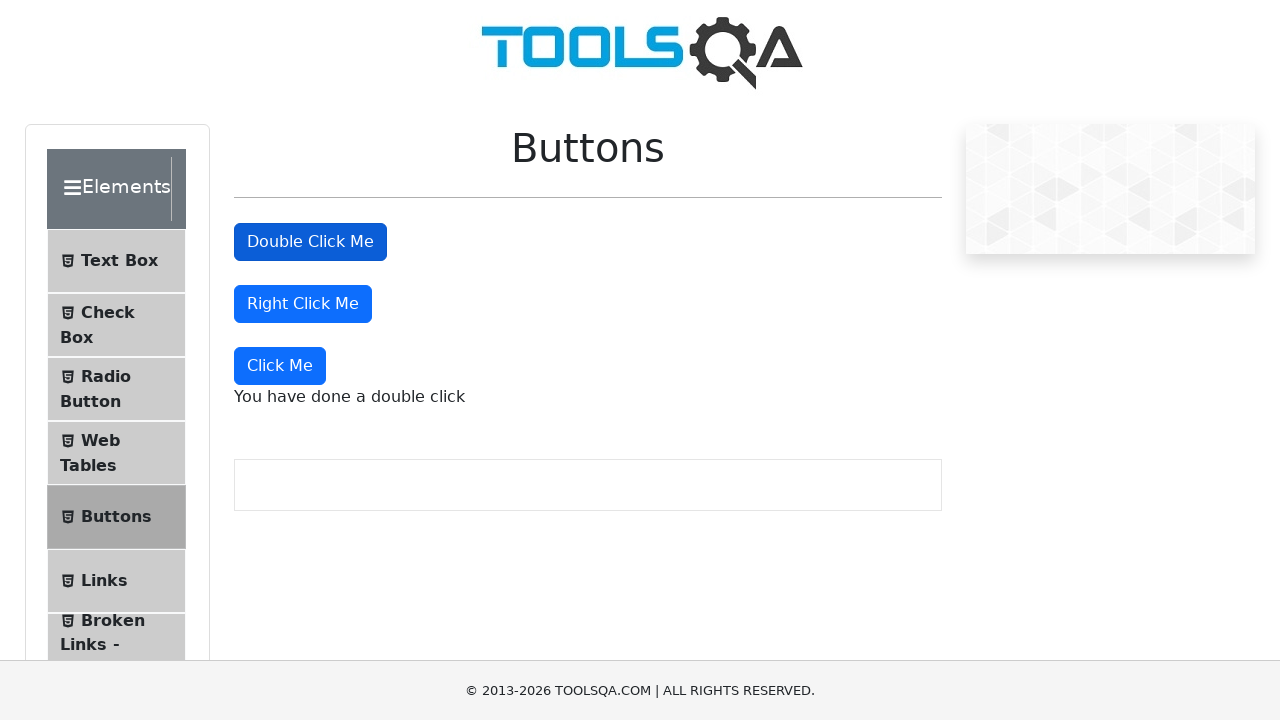